Tests the percentage calculator on calculator.net by navigating to the calculator section, entering two values (10 and 450), clicking the calculate button, and verifying the result is displayed.

Starting URL: http://www.calculator.net

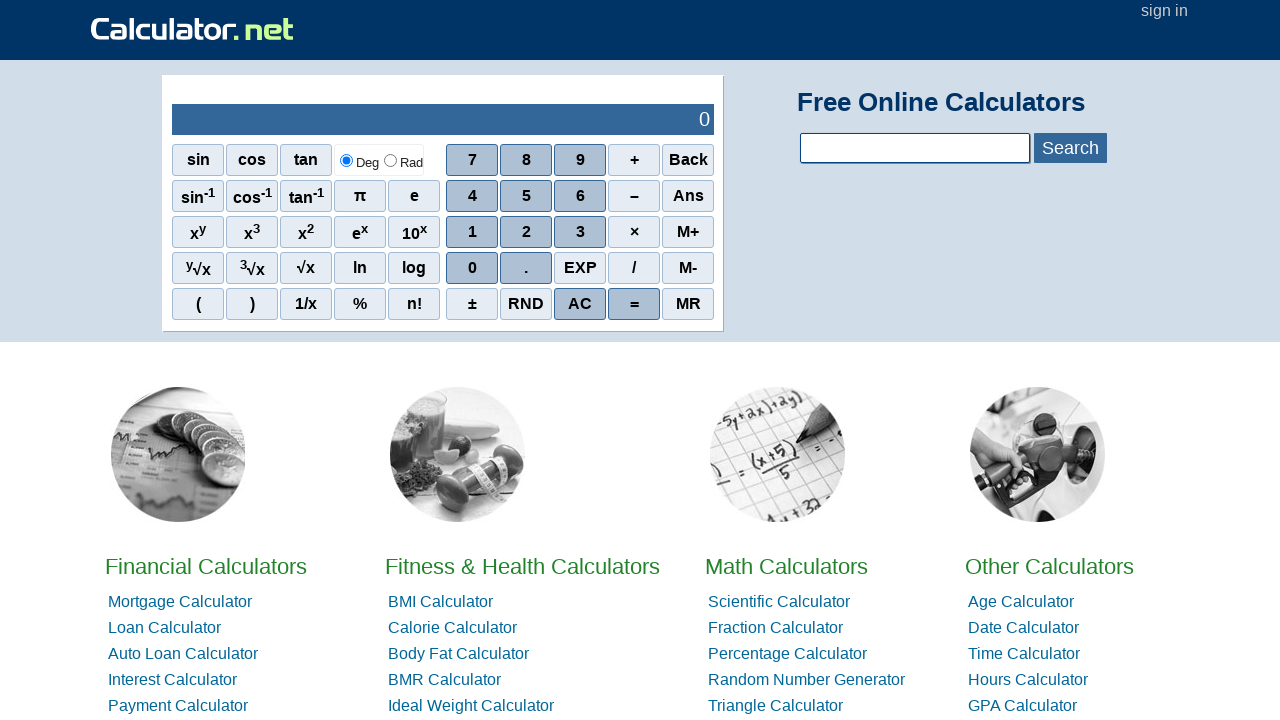

Clicked on the percentage calculator link in the navigation at (788, 654) on #hl3>li:nth-child(3)>a
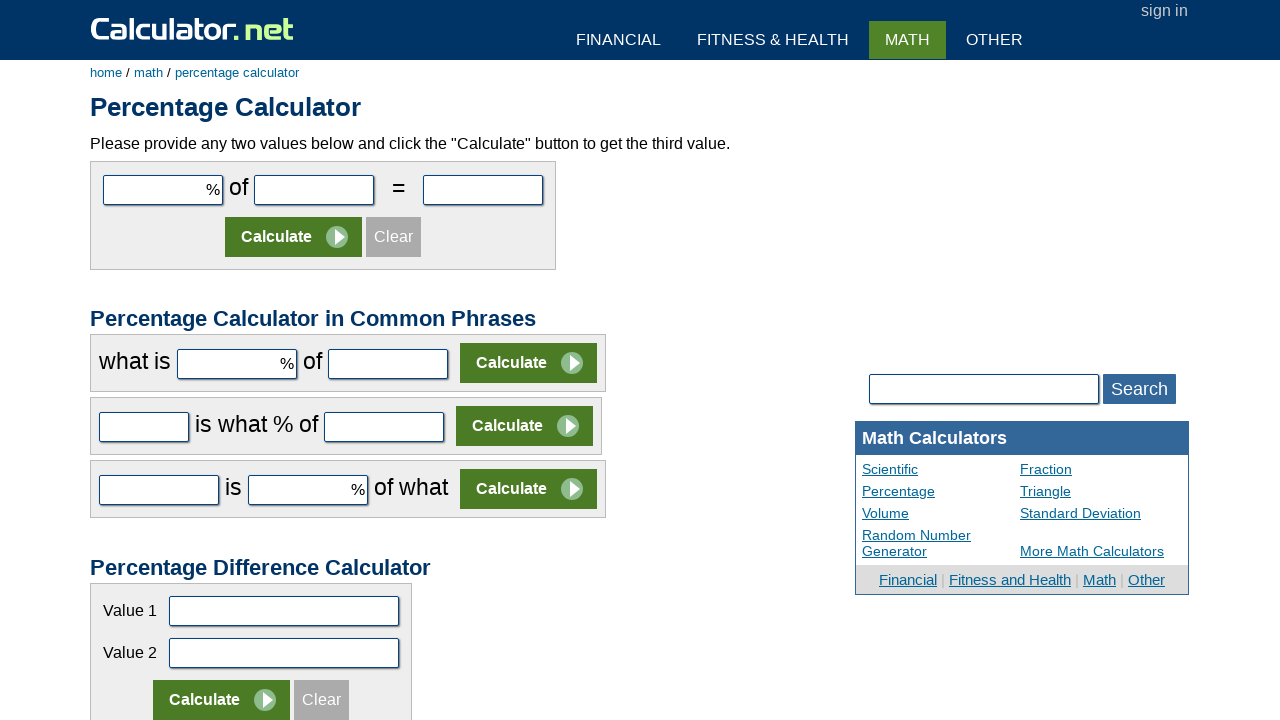

Entered first value (10) in the percentage calculator on #cpar1
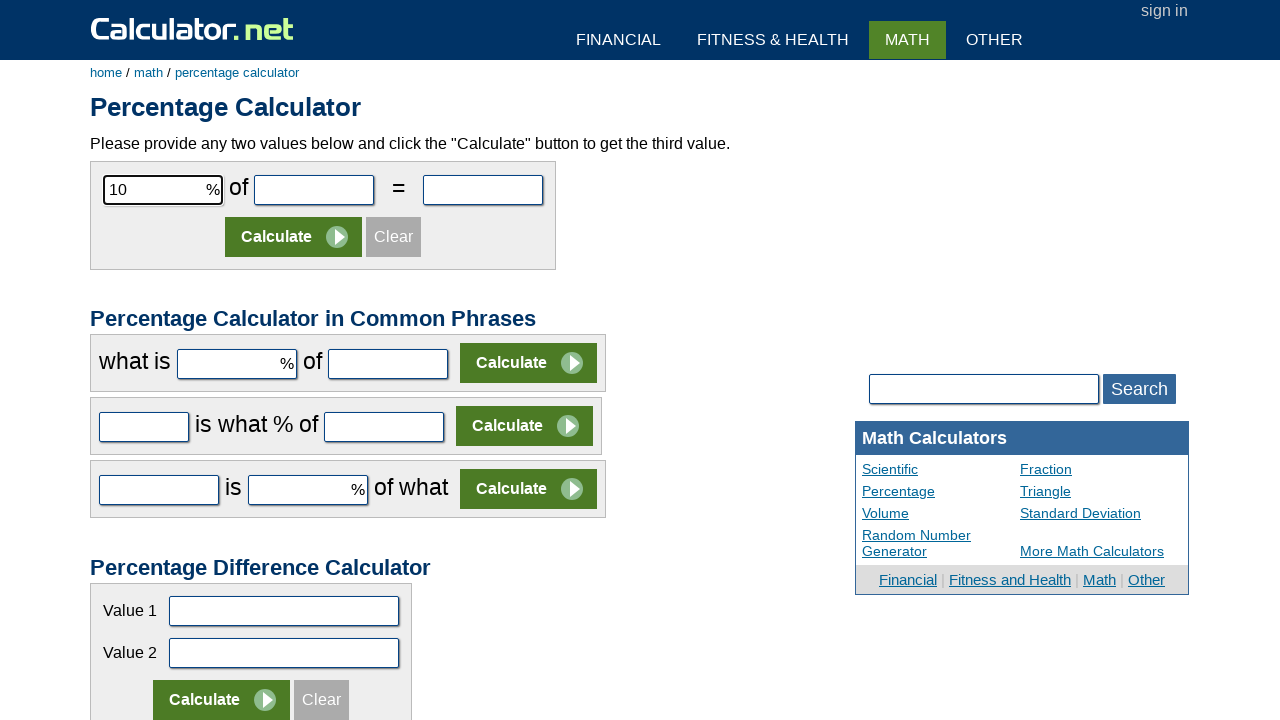

Entered second value (450) in the percentage calculator on #cpar2
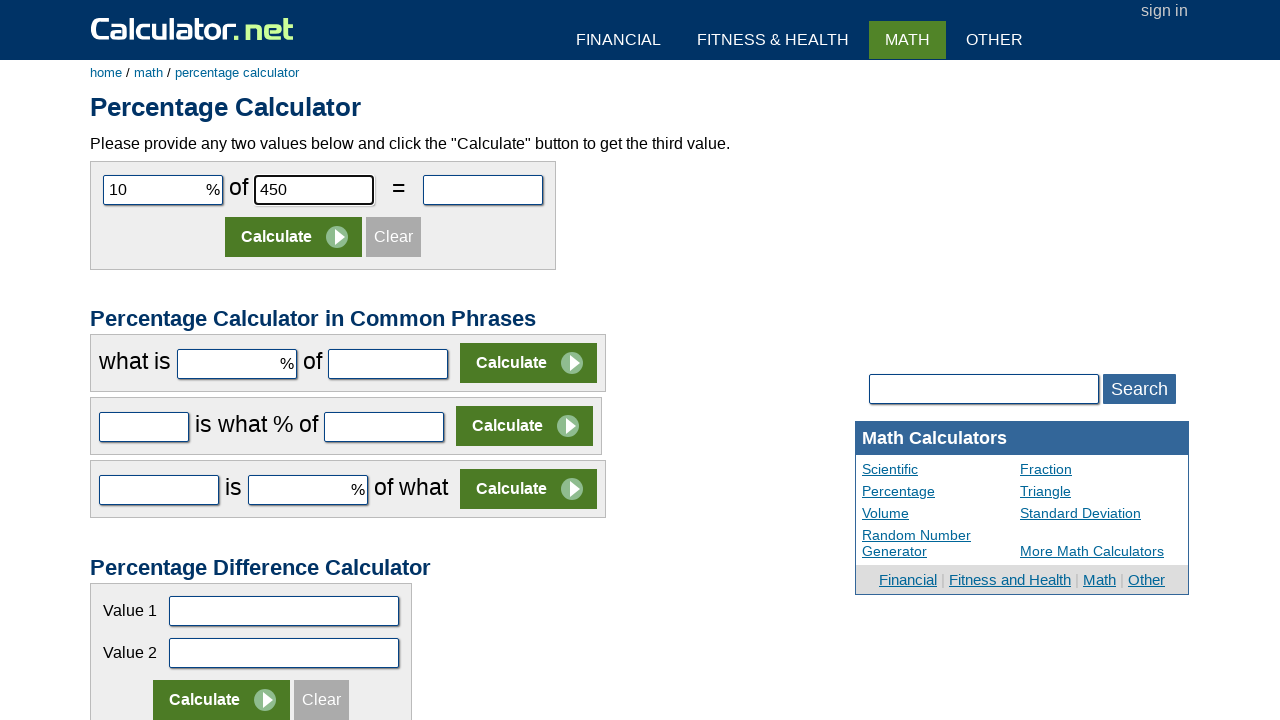

Clicked the calculate button at (294, 237) on .panel>tbody>tr:nth-child(2)>td>input:nth-child(2)
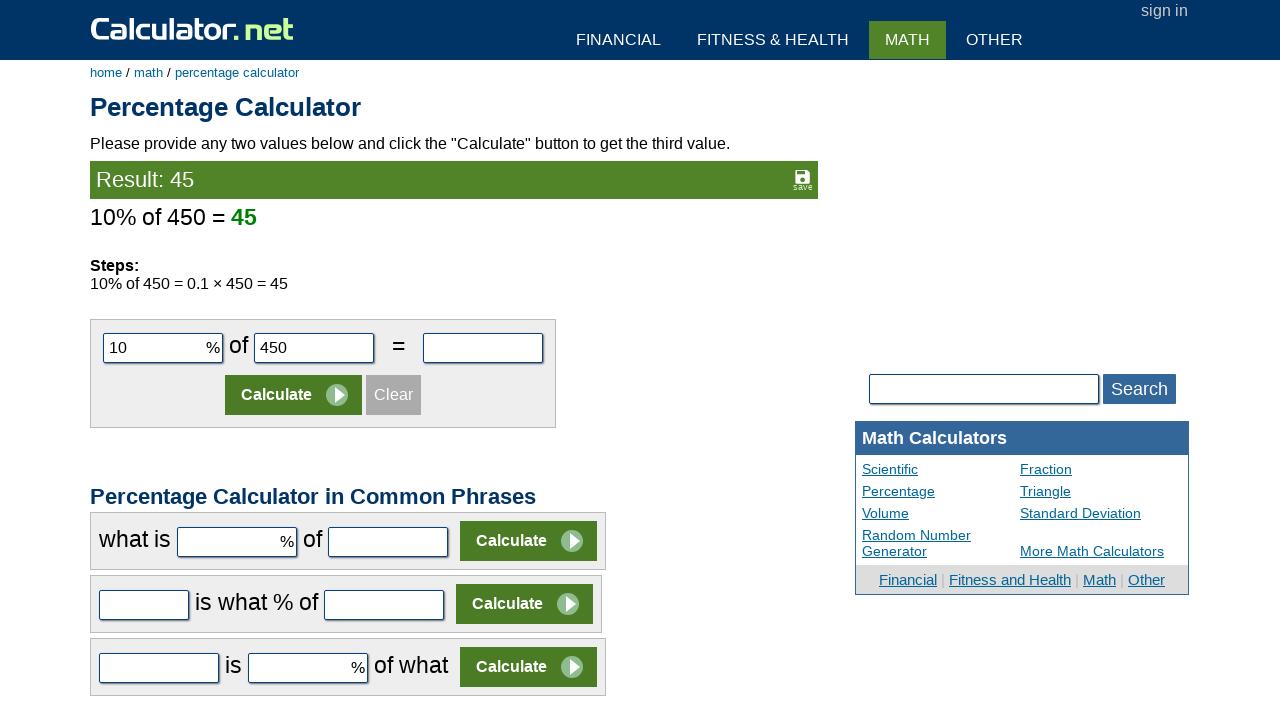

Result appeared on the page
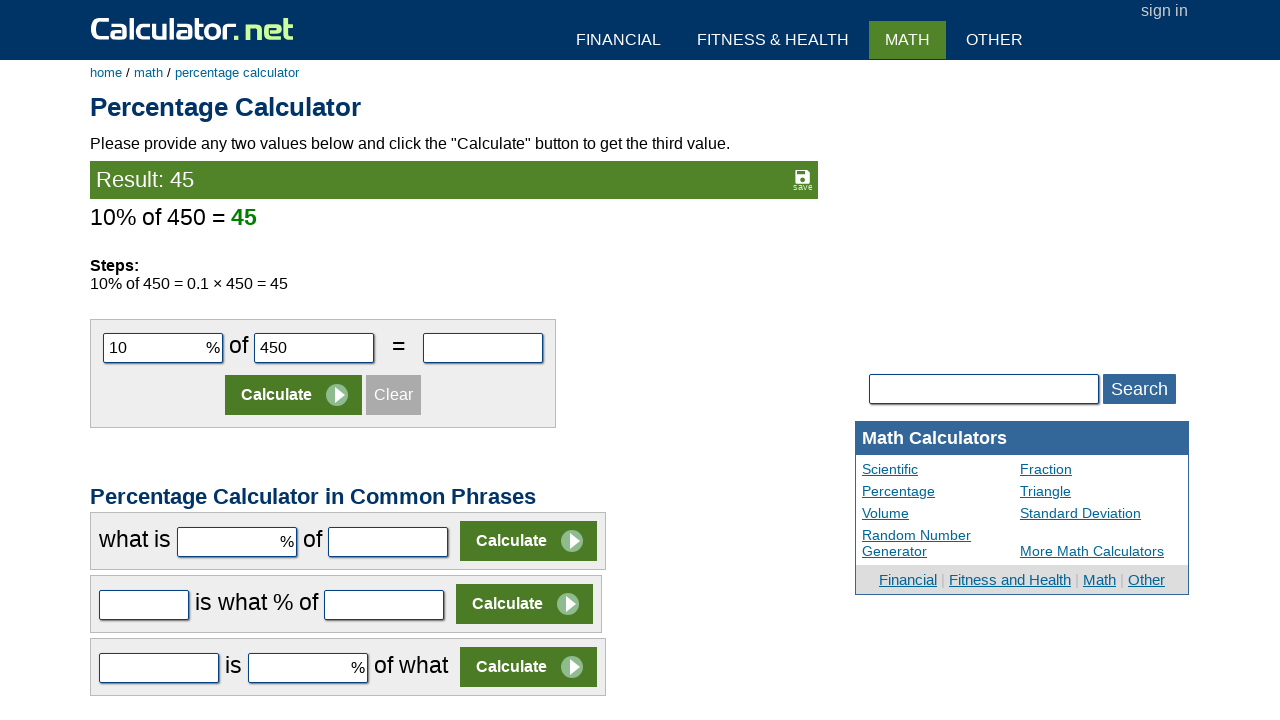

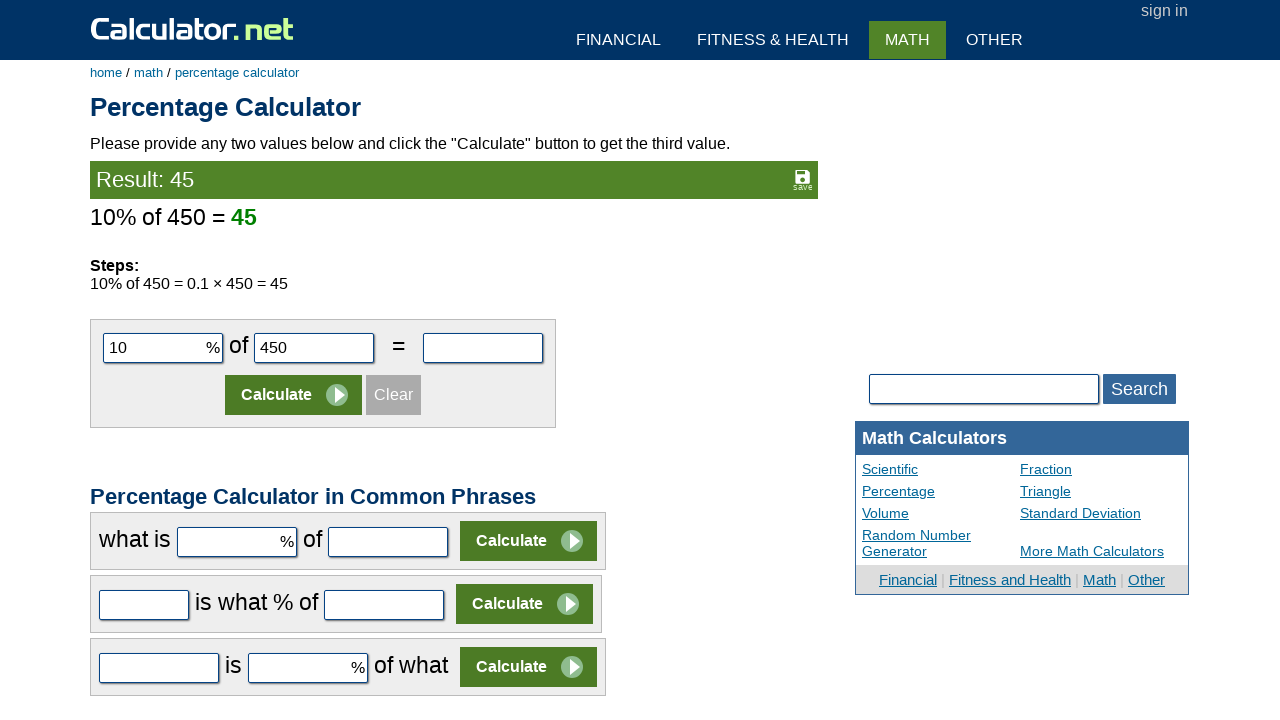